Tests clicking the Contact link in the navigation menu on the homepage

Starting URL: https://timecenter.vercel.app/

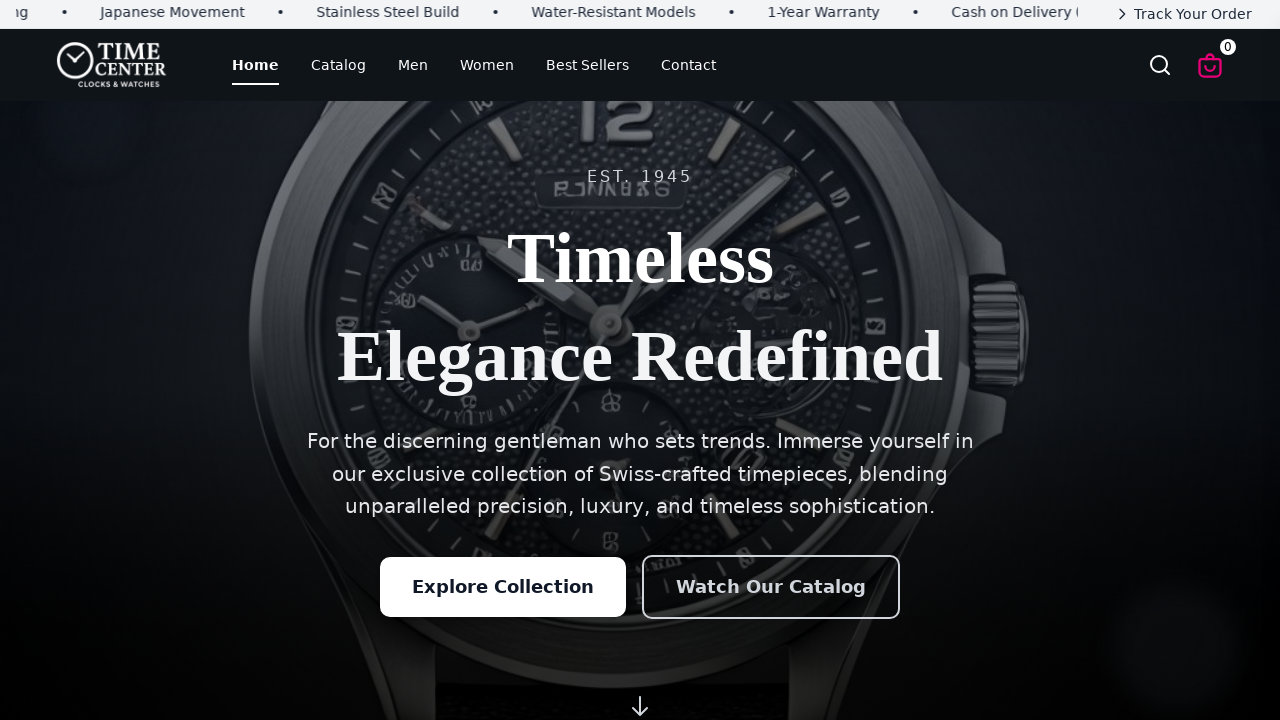

Navigated to homepage at https://timecenter.vercel.app/
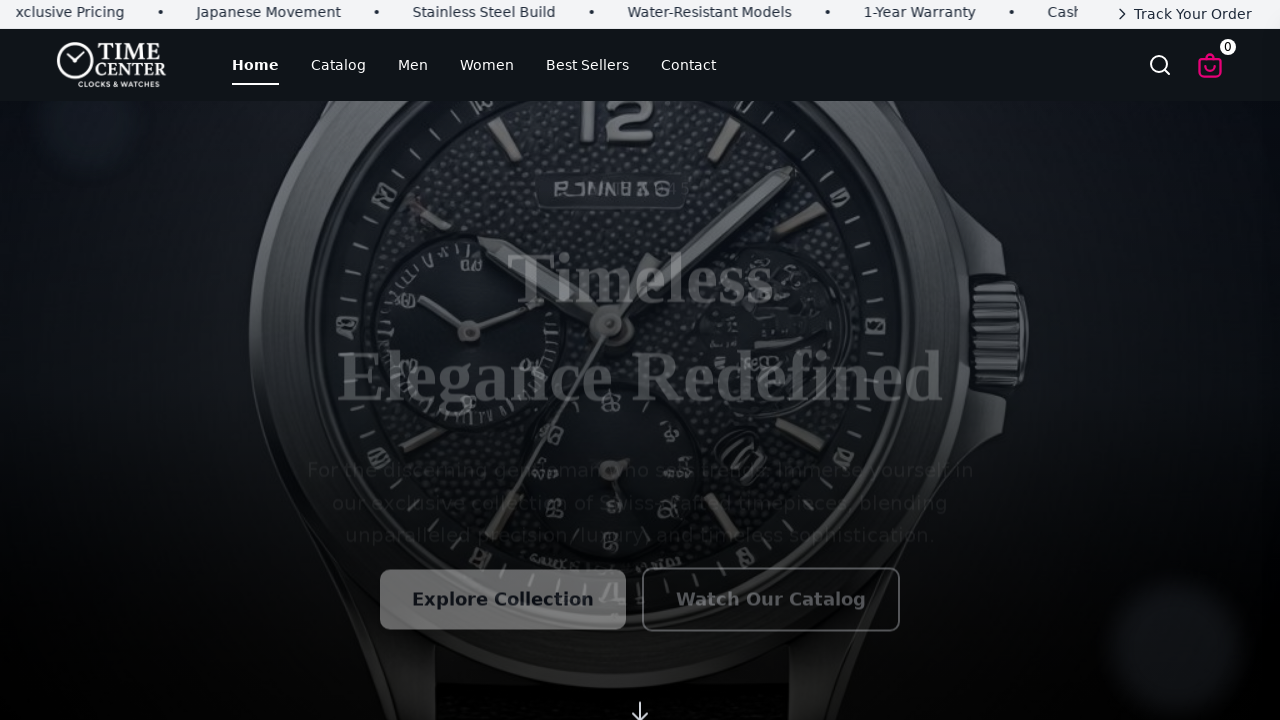

Clicked Contact link in navigation menu at (688, 65) on a:has-text('Contact'), [href*='contact']
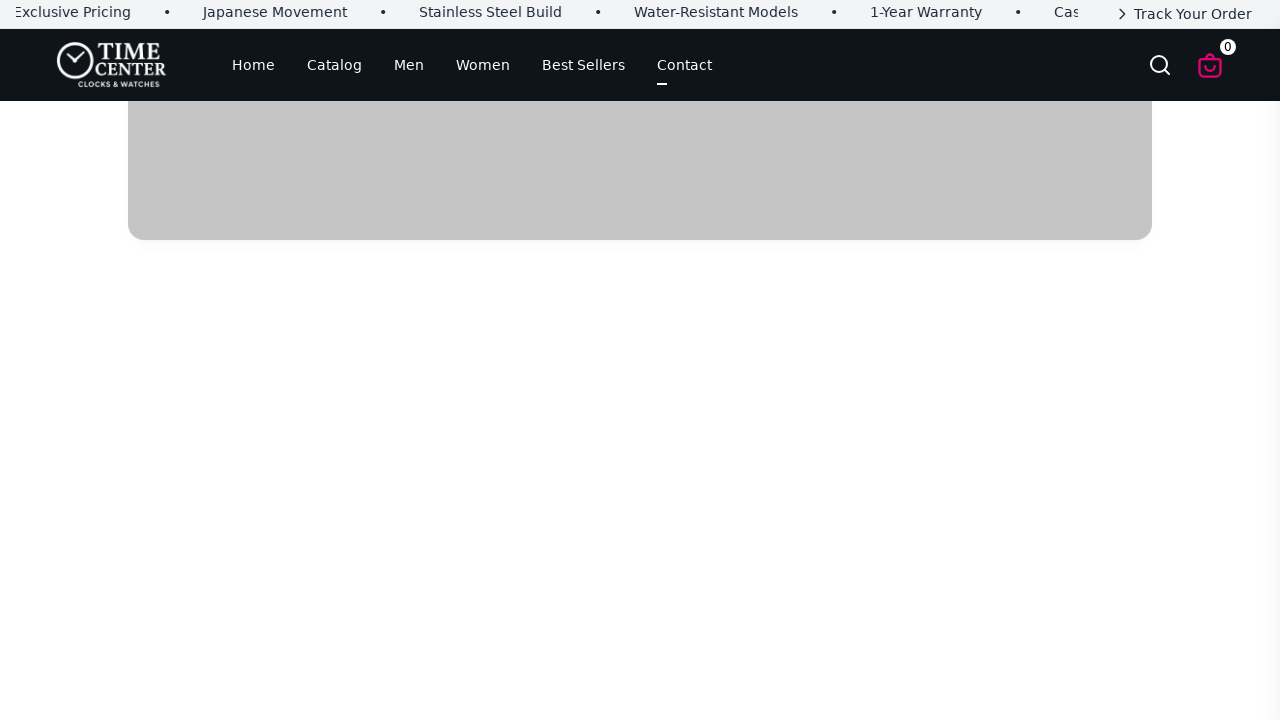

Contact page loaded
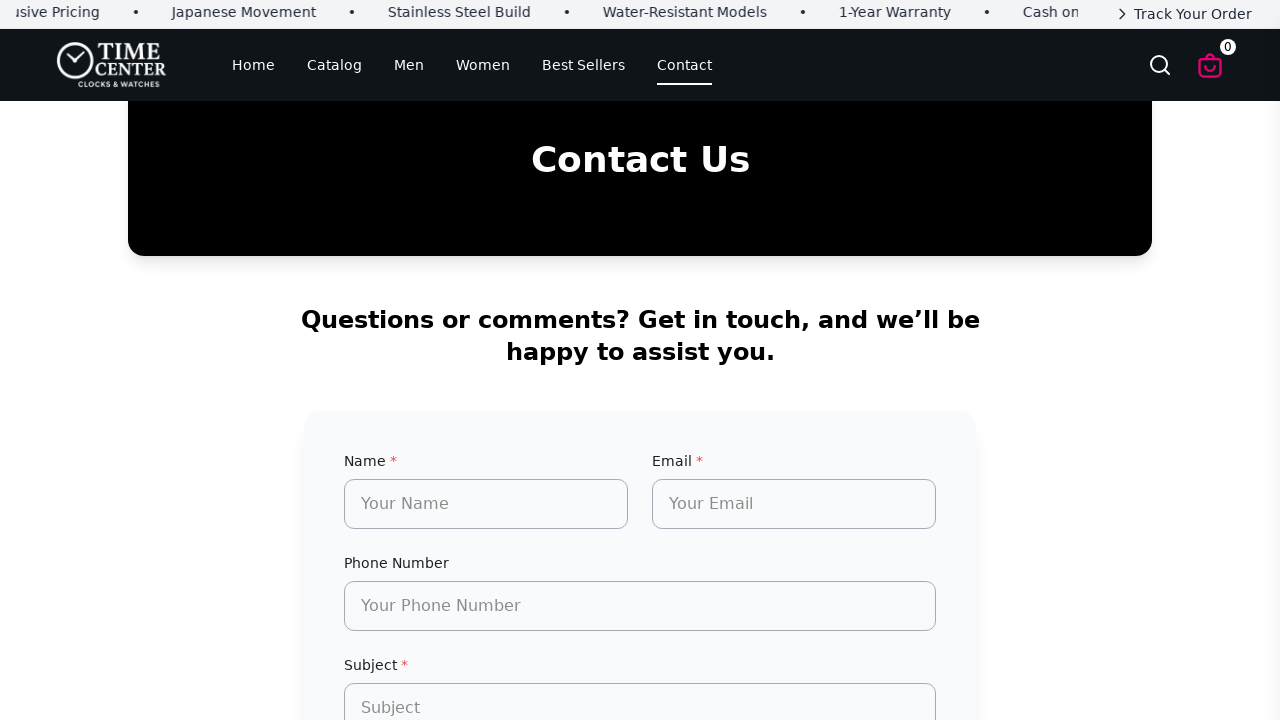

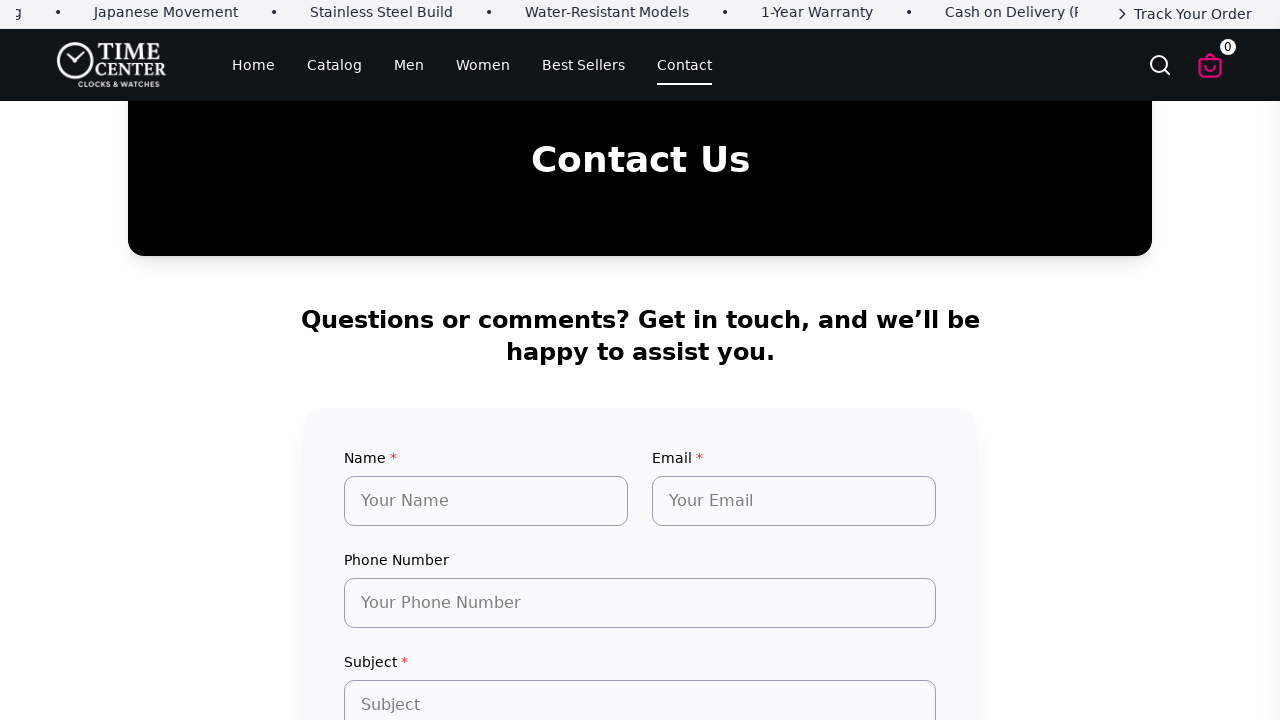